Tests element state verification on an automation practice page by checking if a radio button is selected and if an input field is displayed

Starting URL: https://rahulshettyacademy.com/AutomationPractice/

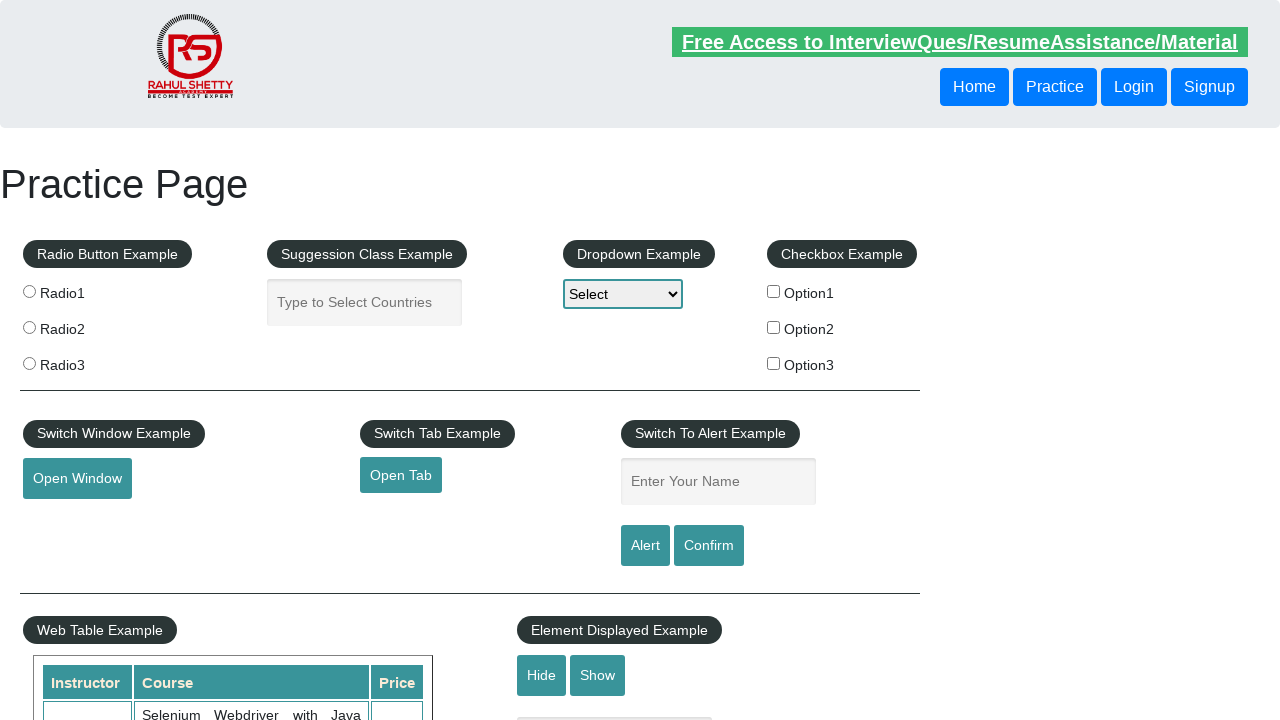

Navigated to automation practice page
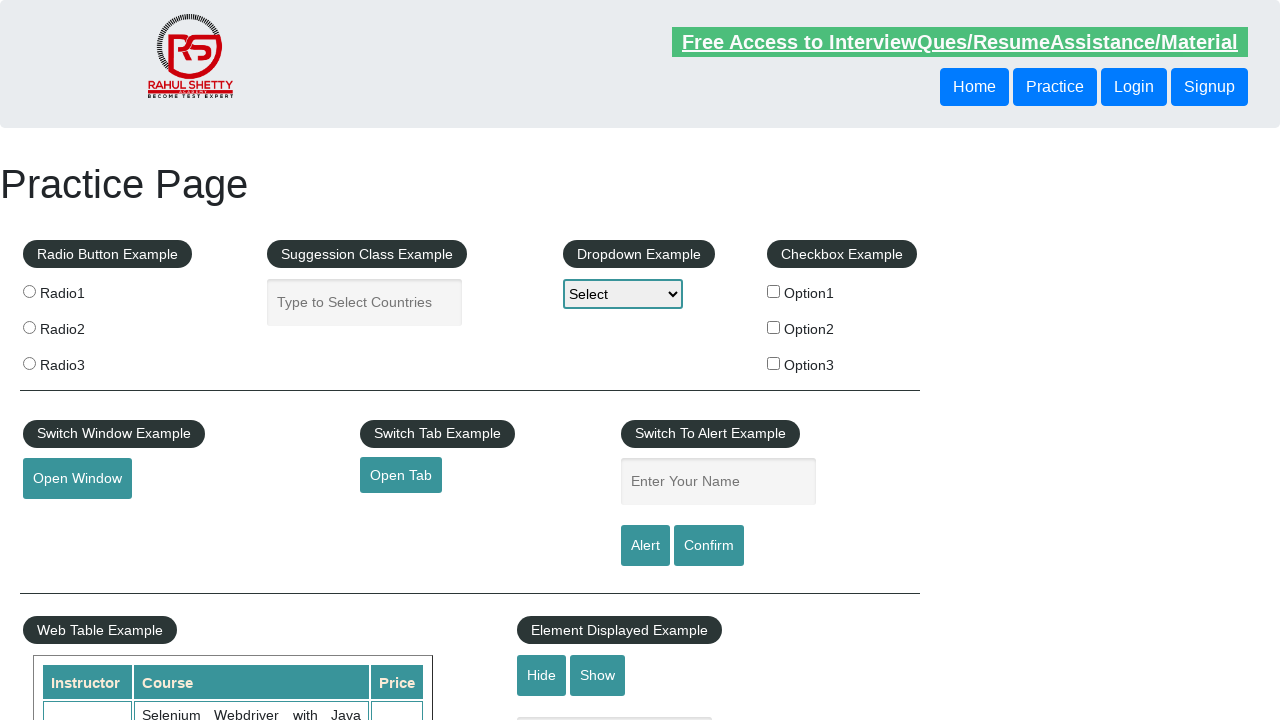

Checked radio button state - is_selected: False
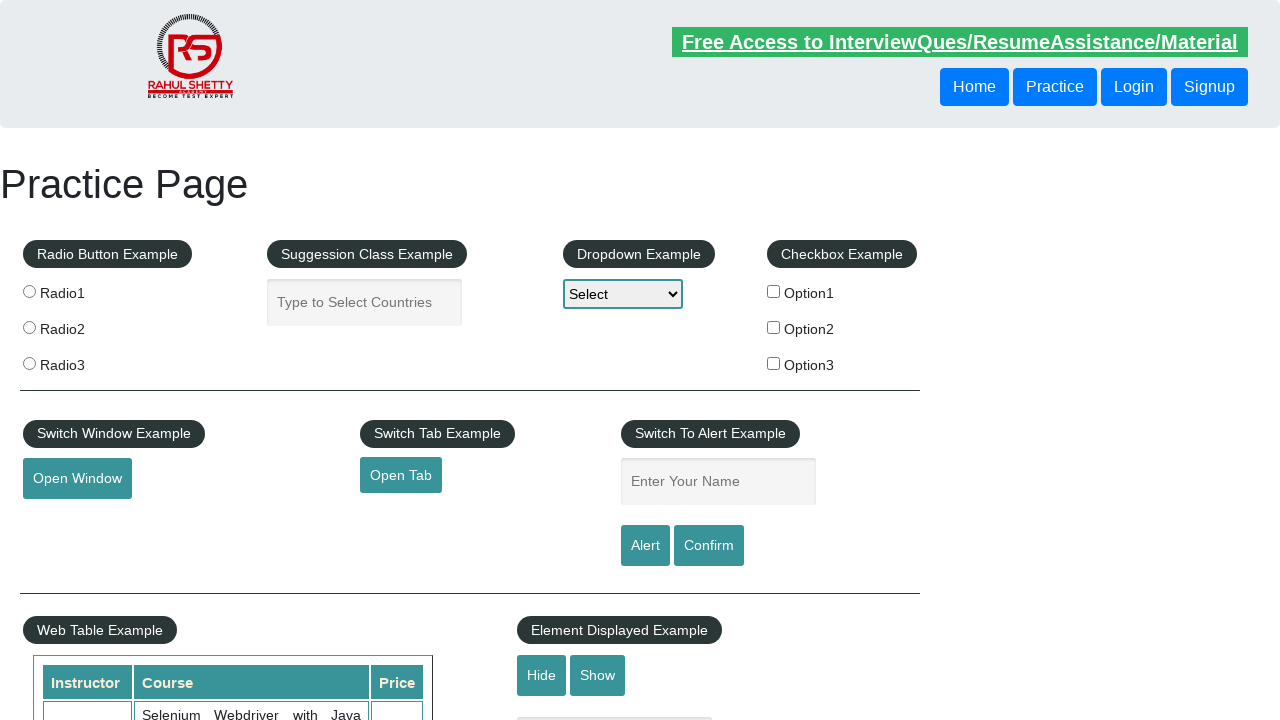

Verified autocomplete field visibility - is_displayed: True
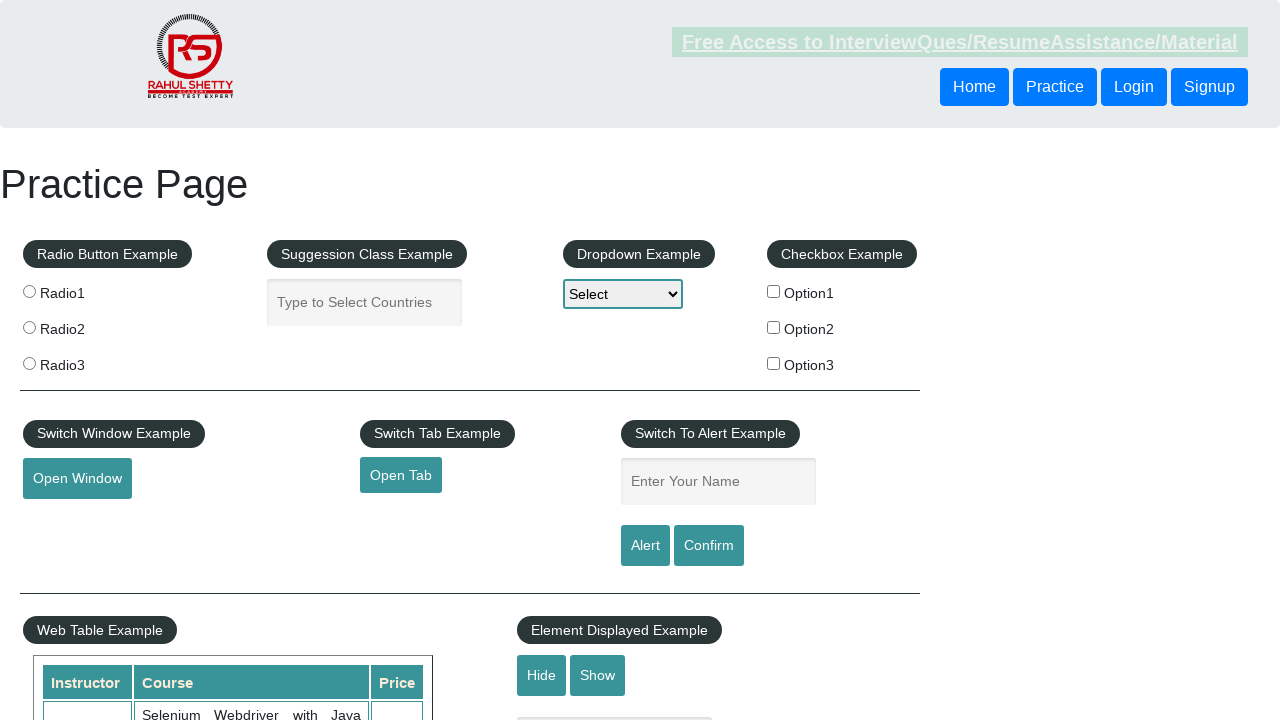

Retrieved placeholder attribute value: Type to Select Countries
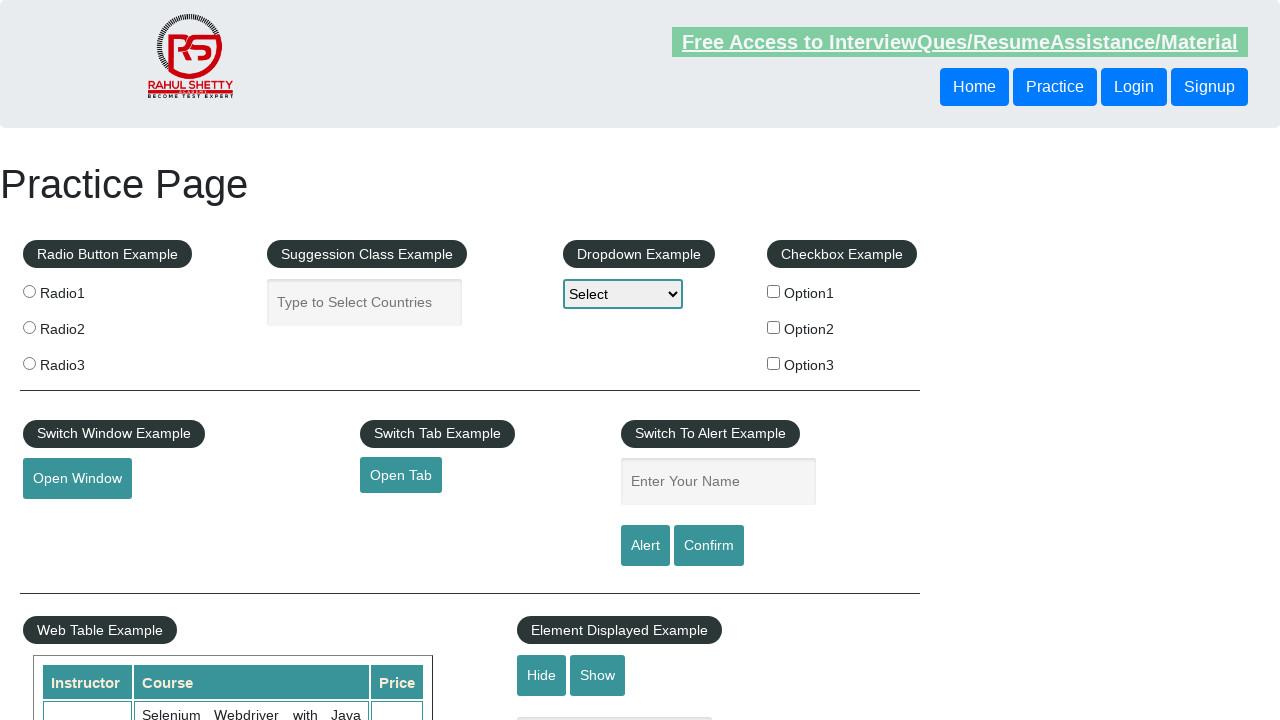

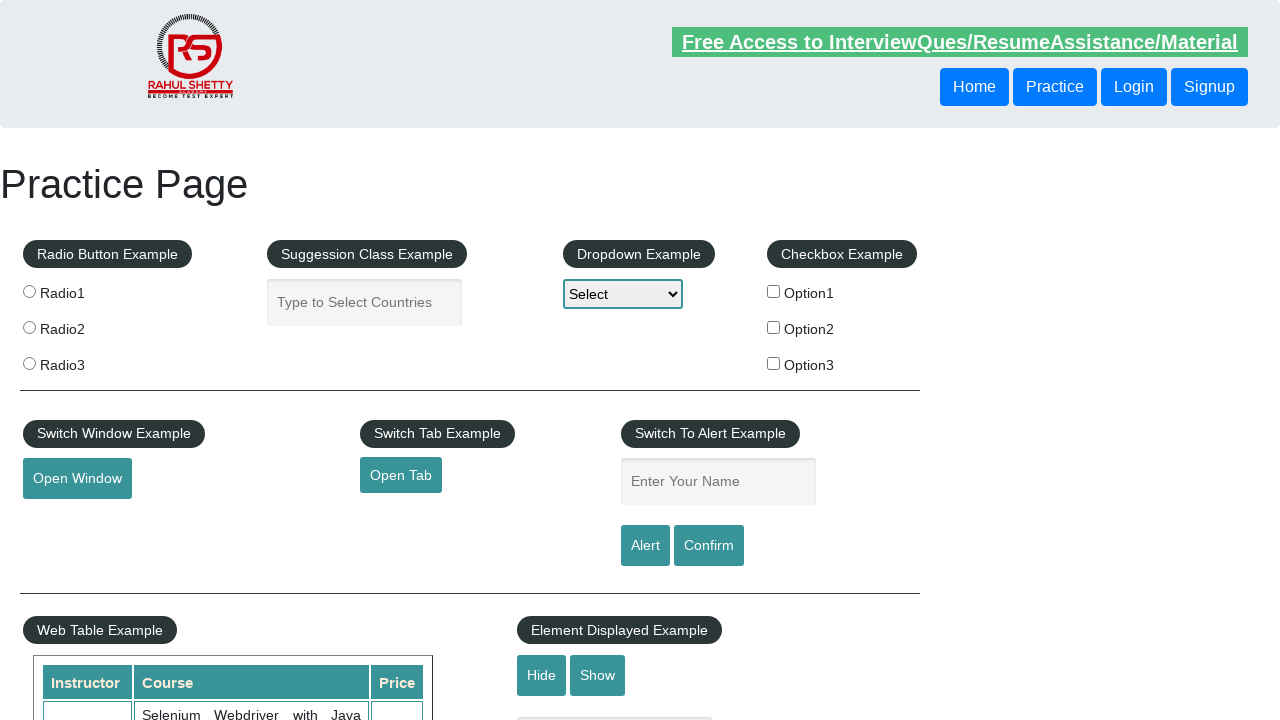